Navigates to the Infor website homepage and verifies the page loads successfully

Starting URL: https://infor.com

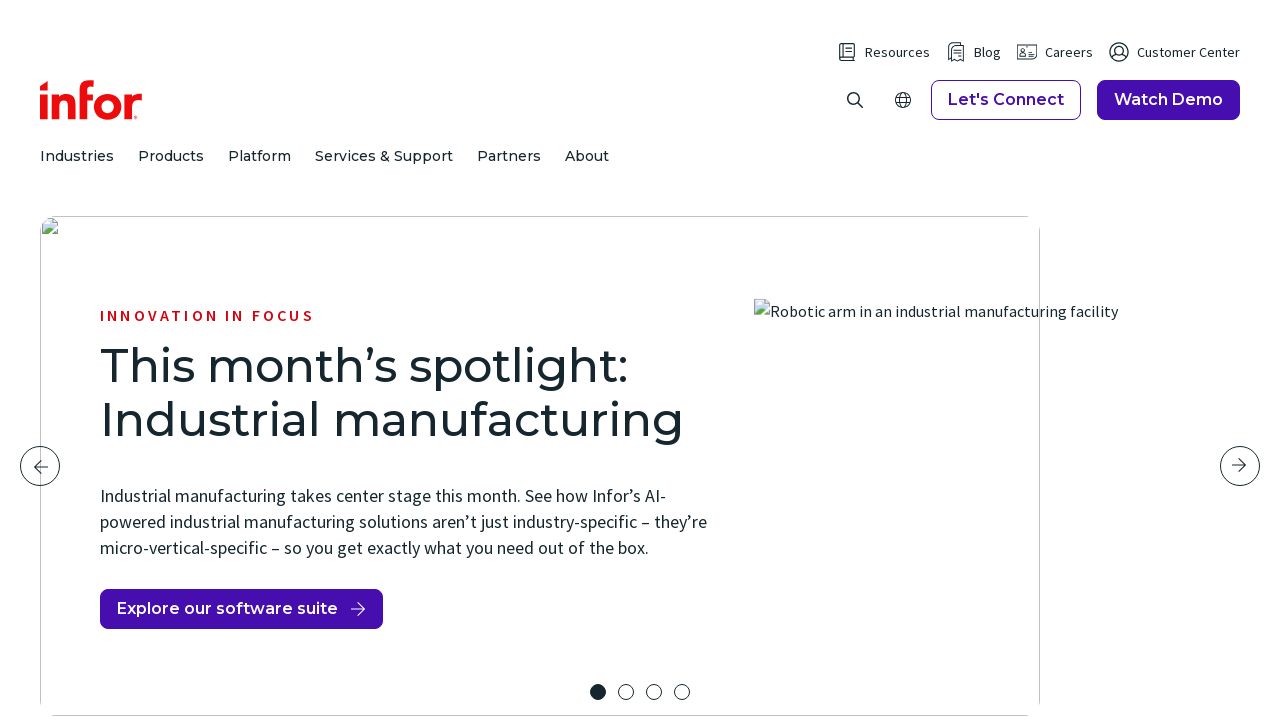

Waited for page to reach domcontentloaded state
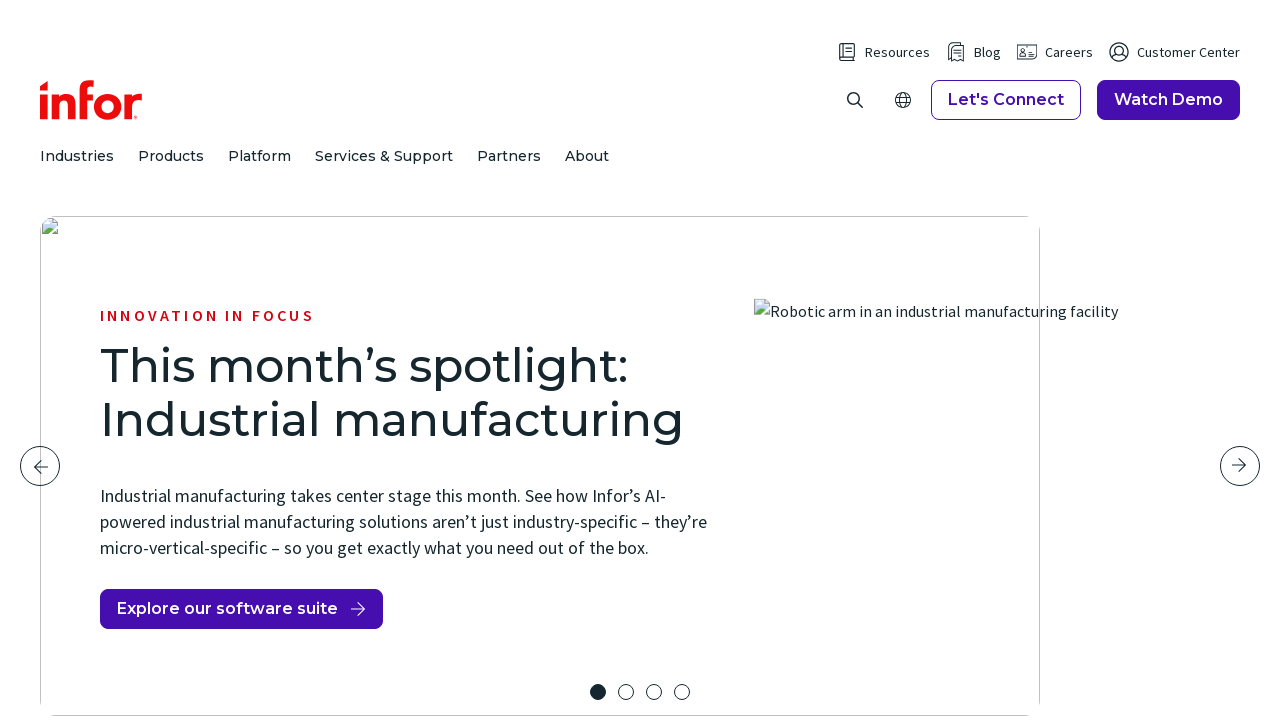

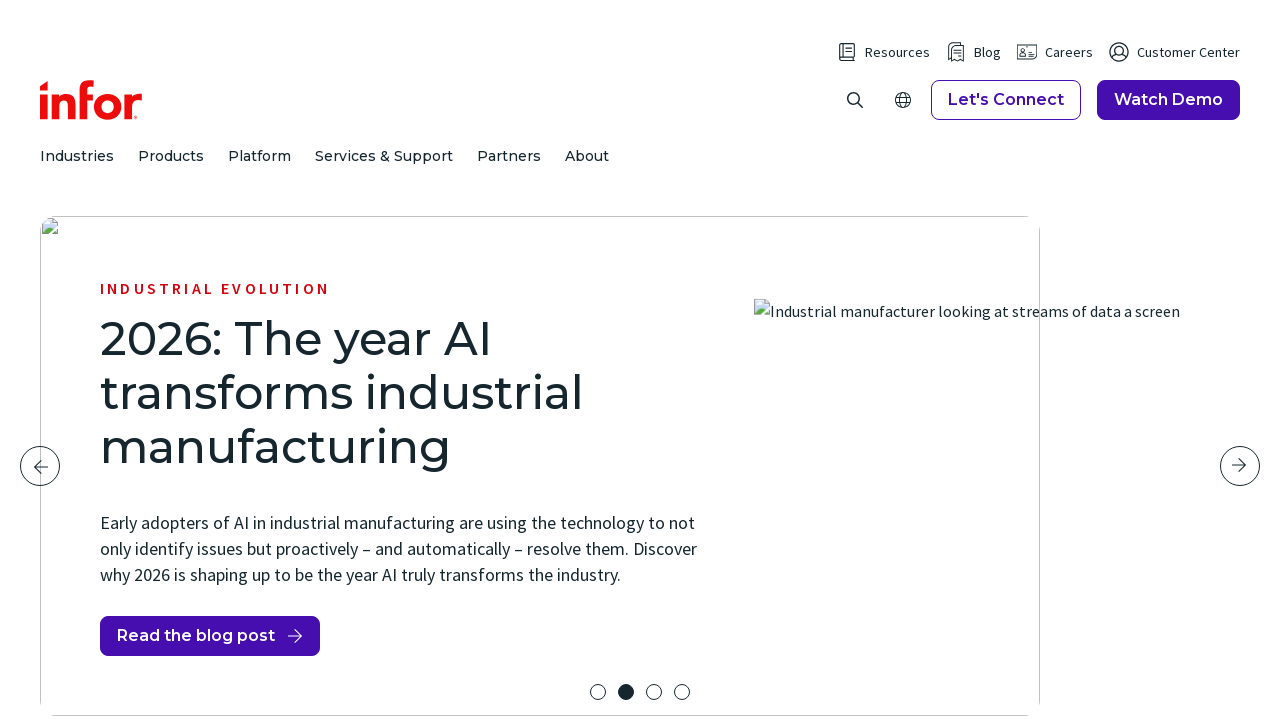